Tests dynamic controls functionality by clicking a toggle button to enable a text input field, then entering text into the enabled input field.

Starting URL: https://training-support.net/webelements/dynamic-controls

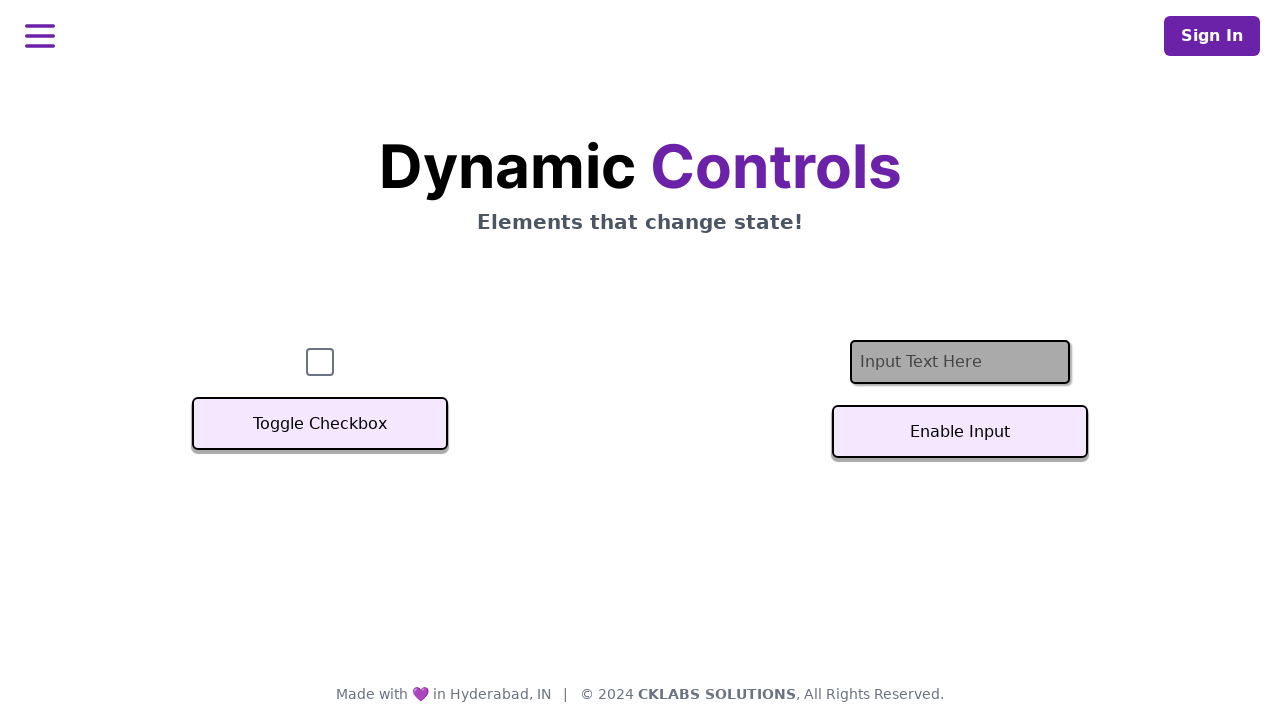

Clicked toggle button to enable text input field at (960, 432) on #textInputButton
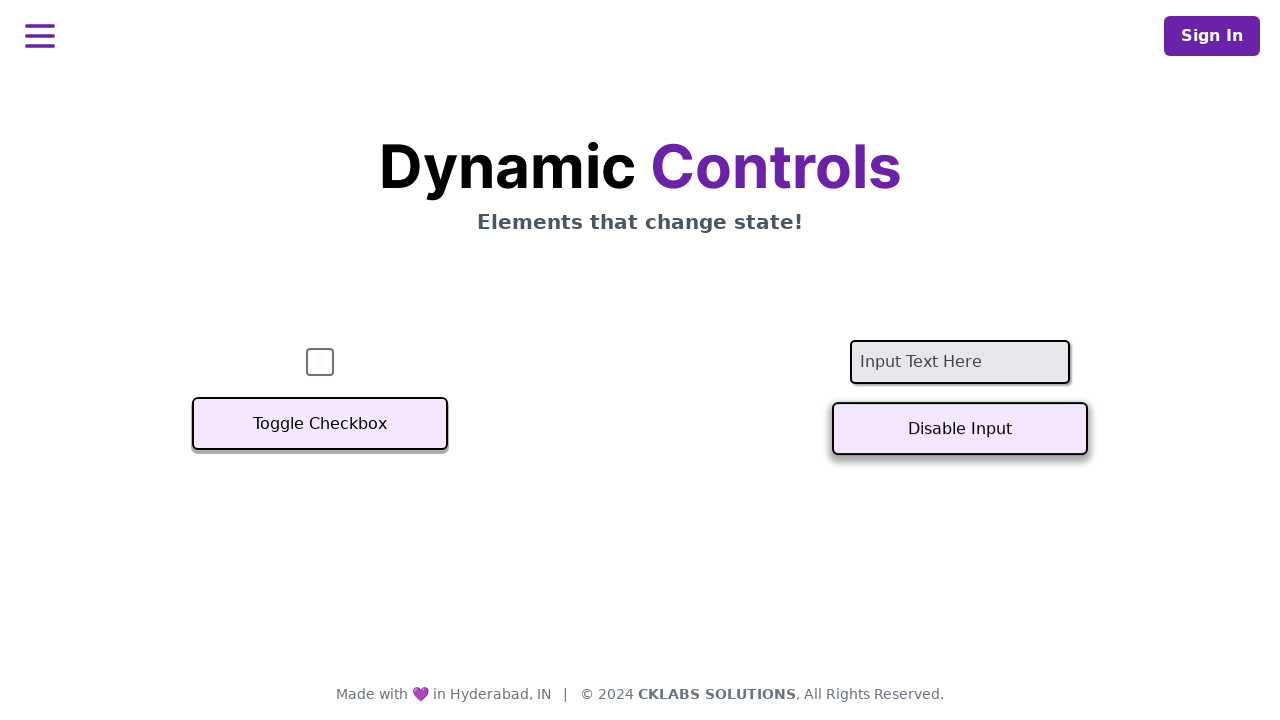

Text input field is now enabled and ready for input
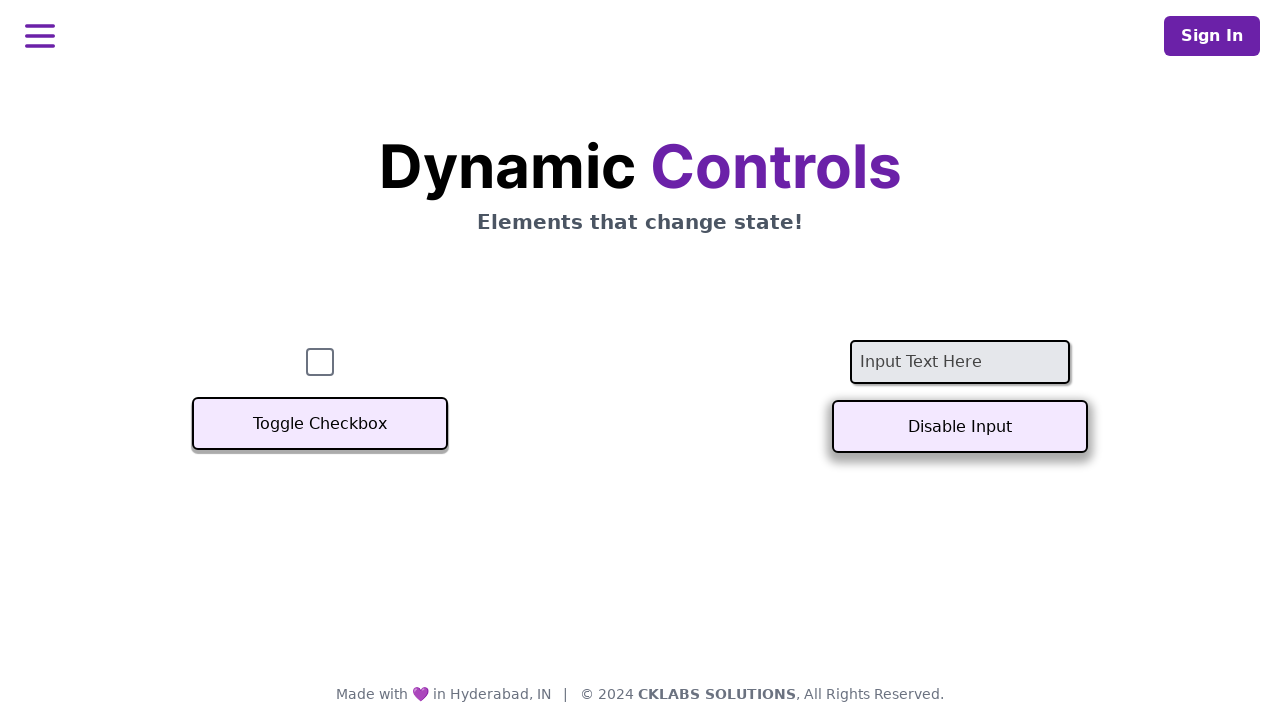

Entered 'Selenium_check' into the enabled text input field on #textInput
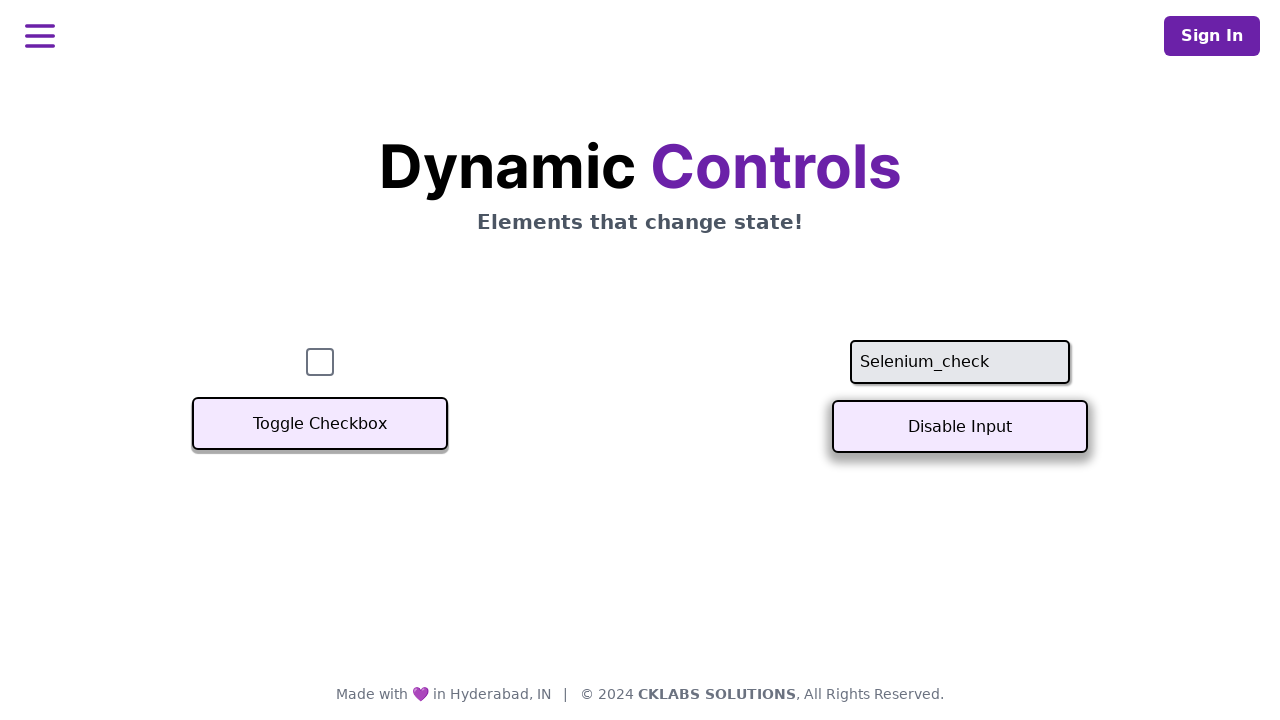

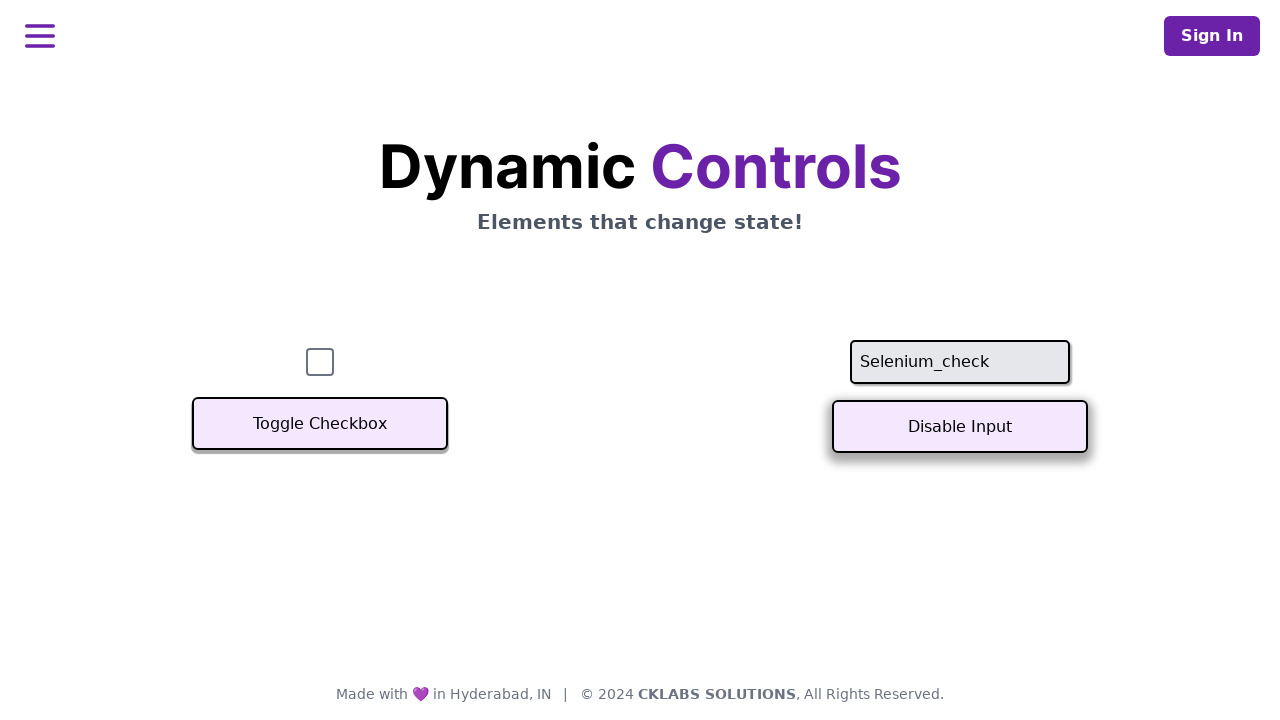